Tests keyboard actions by sending various key presses (ENTER, ESCAPE, SPACE, DELETE) to a key press detection page and verifying the page responds to keyboard input.

Starting URL: http://the-internet.herokuapp.com/key_presses

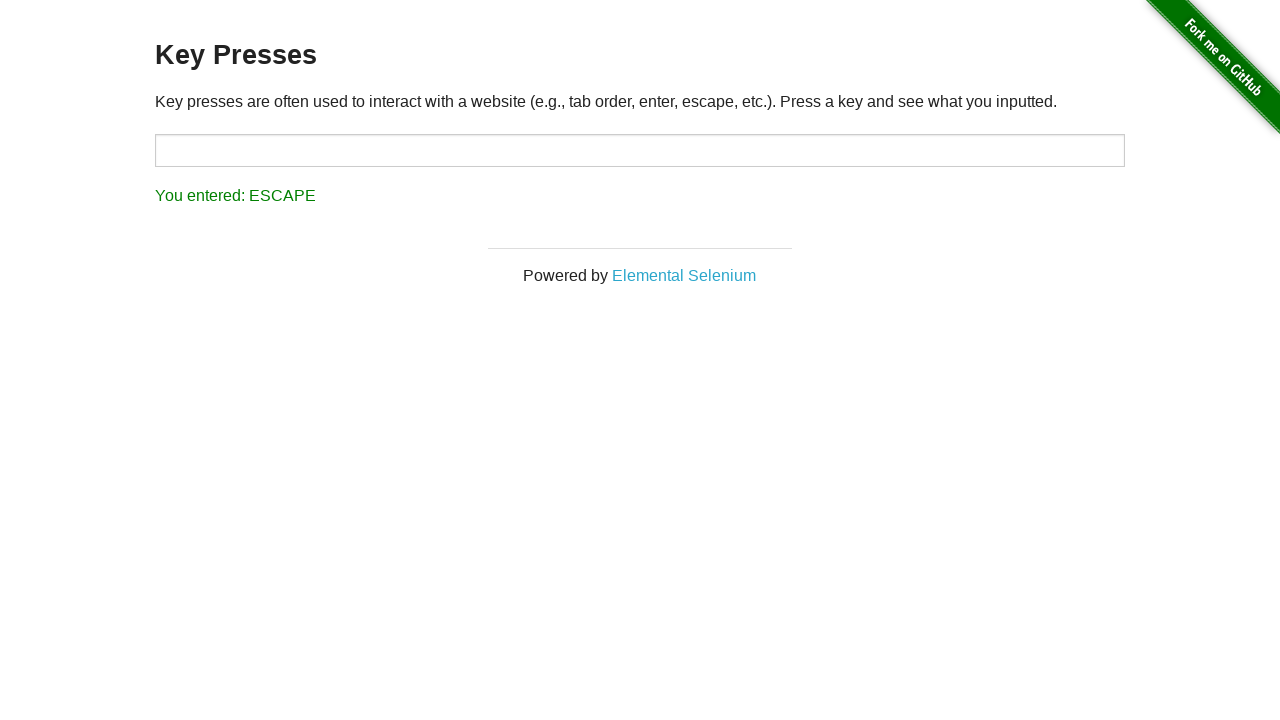

Pressed ENTER key
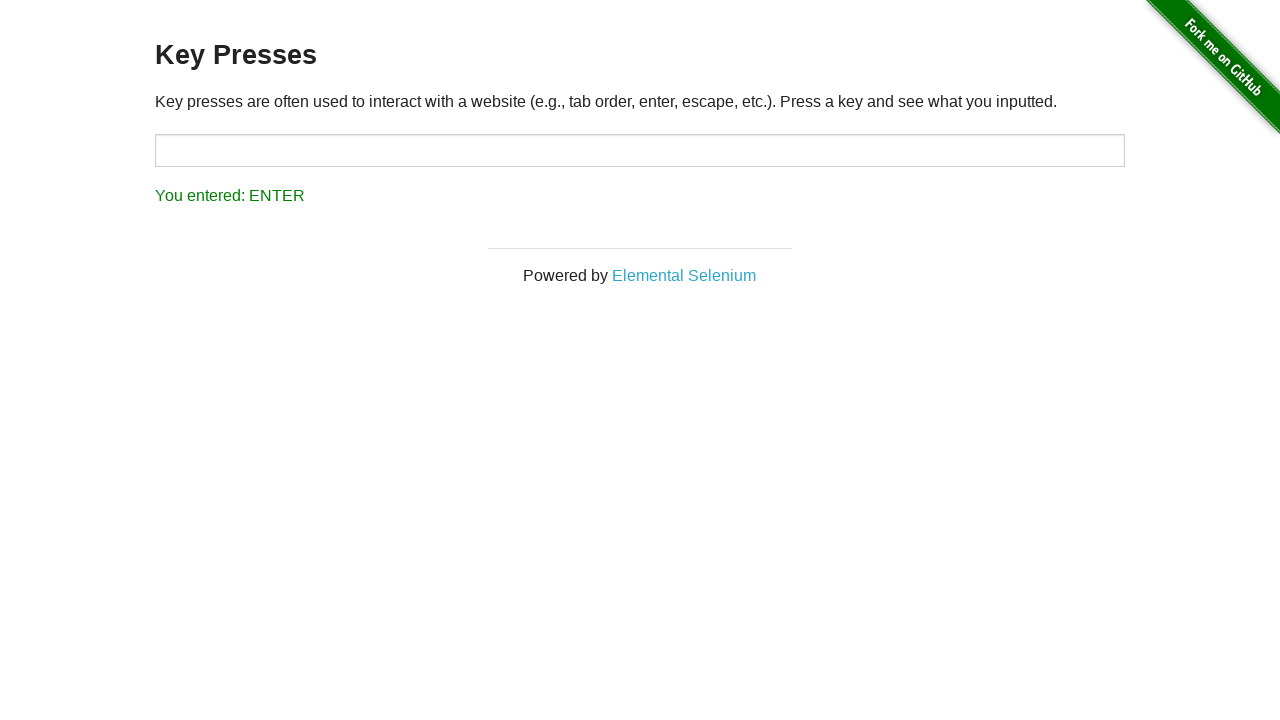

Waited 1000ms for ENTER key press to register
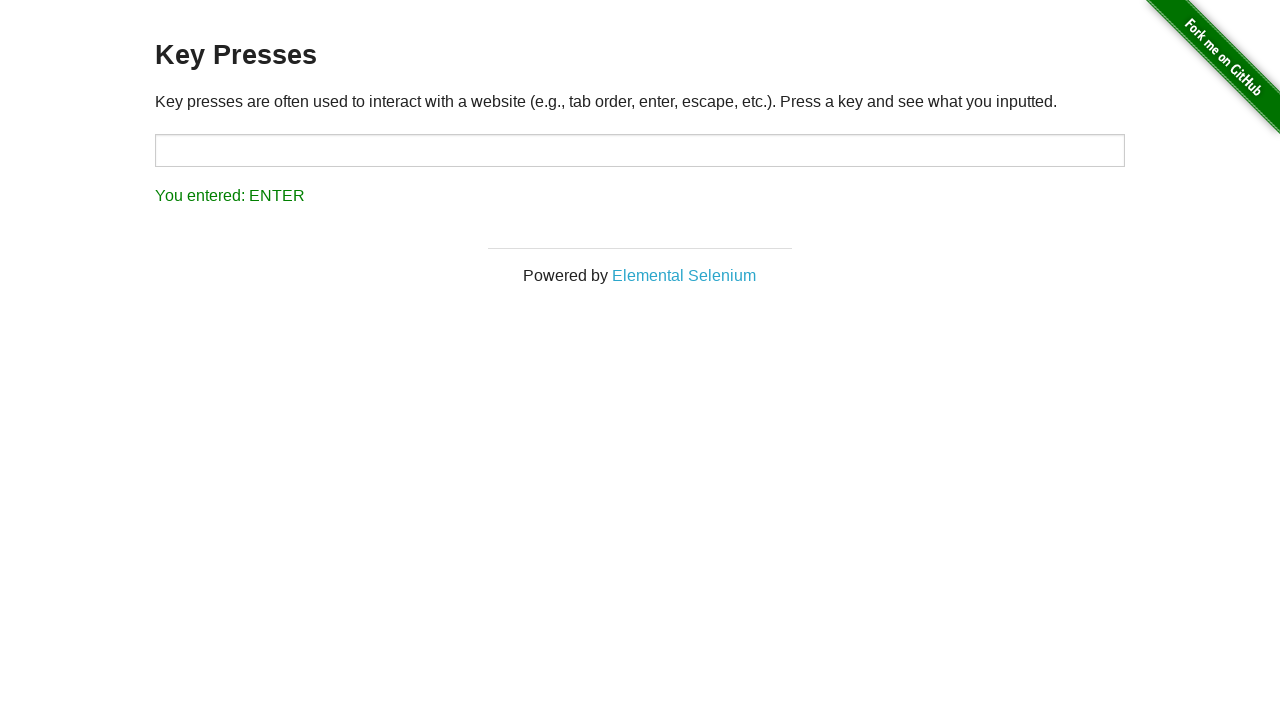

Pressed ESCAPE key
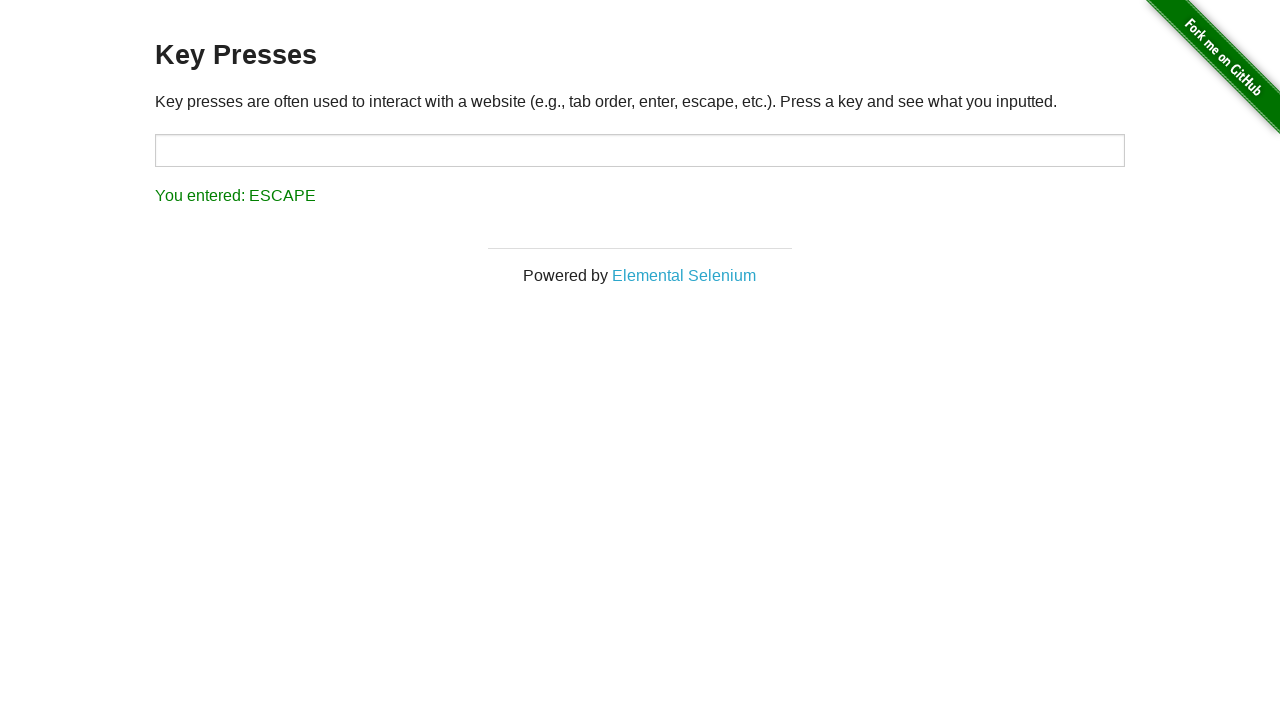

Waited 1000ms for ESCAPE key press to register
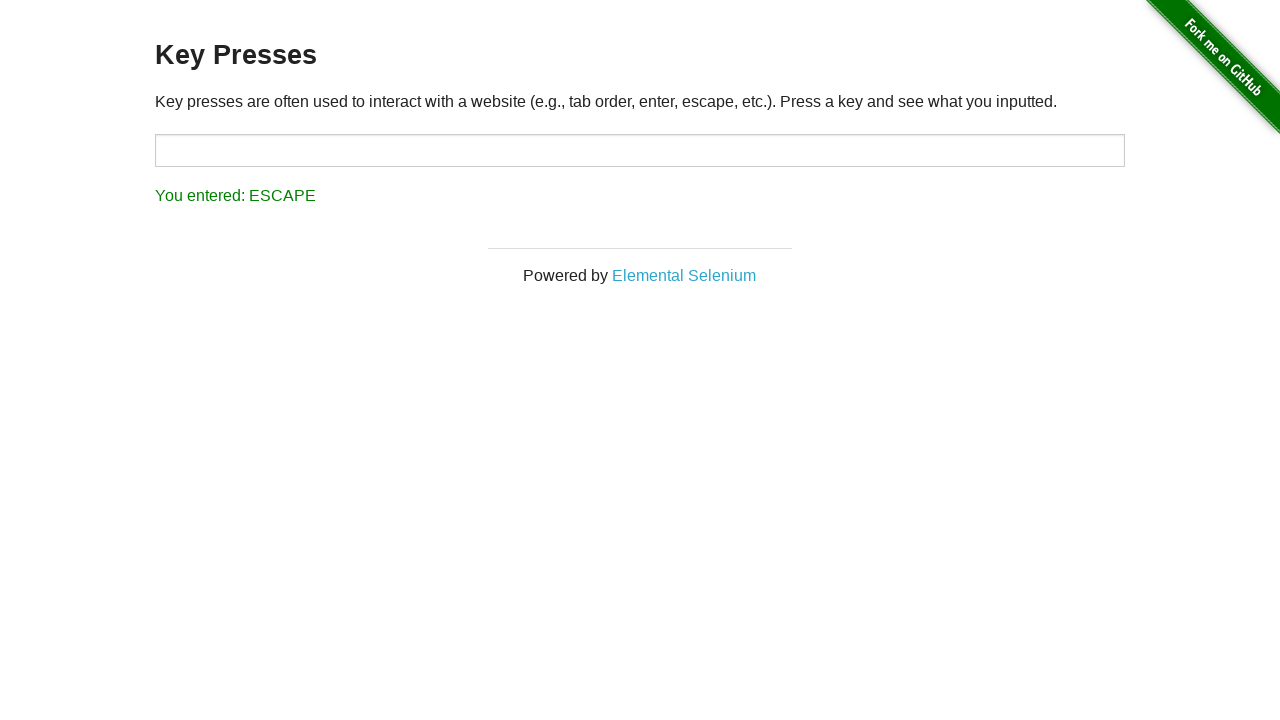

Pressed SPACE key
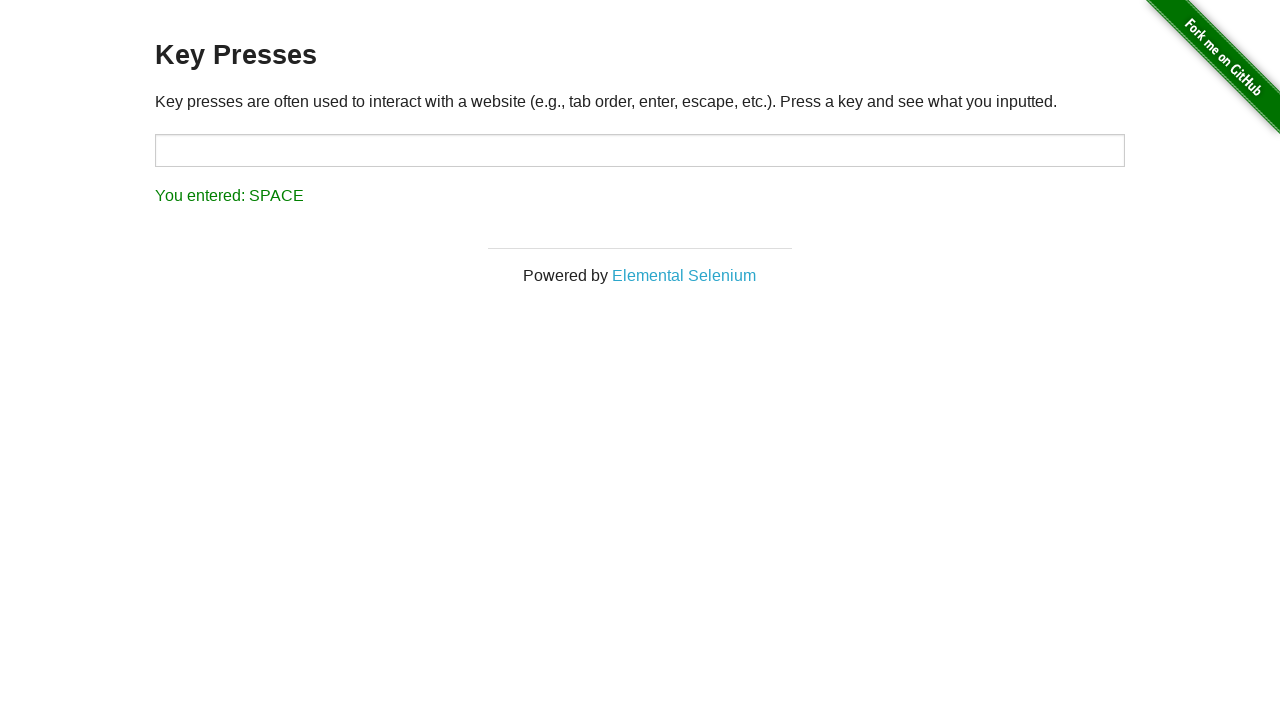

Waited 1000ms for SPACE key press to register
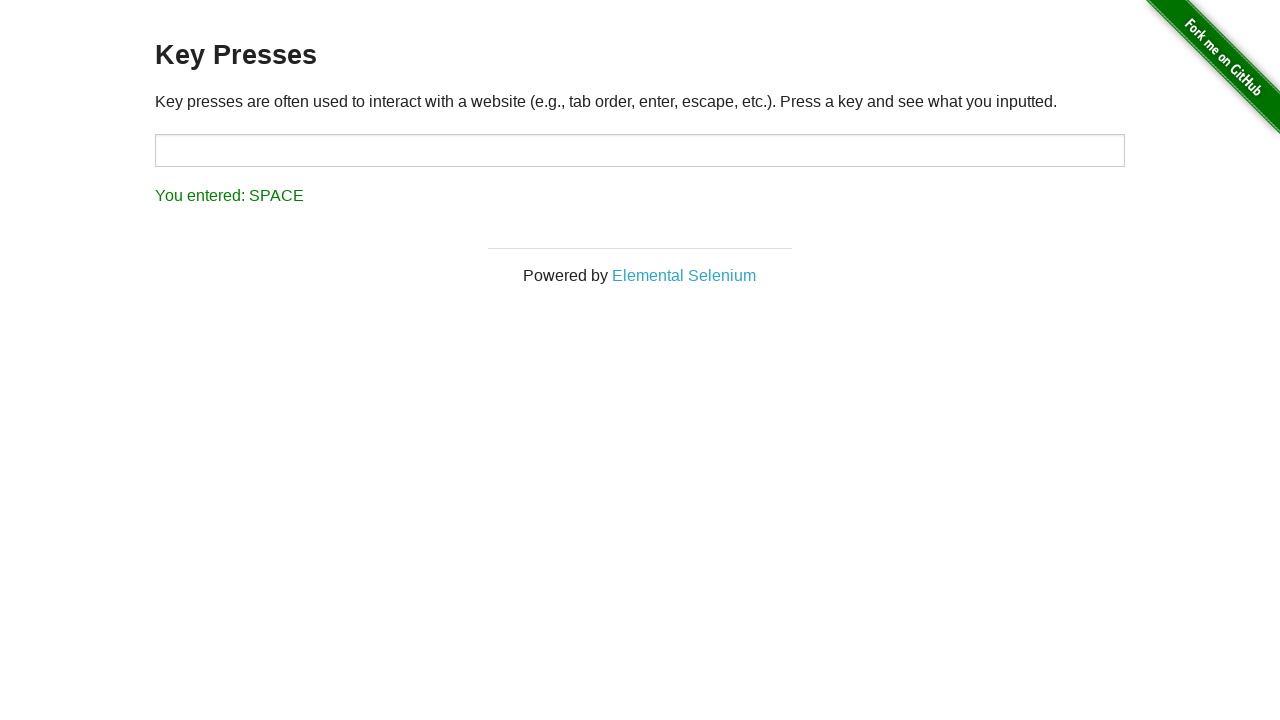

Pressed DELETE key
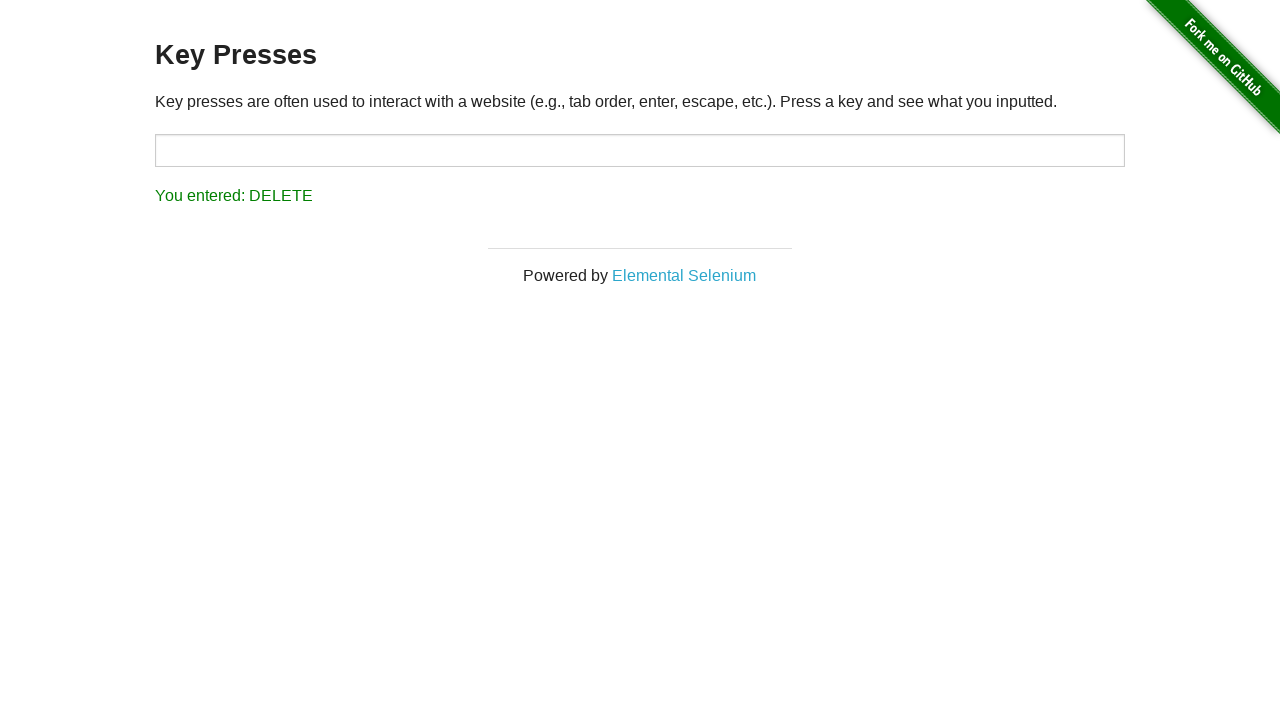

Result element displayed on page
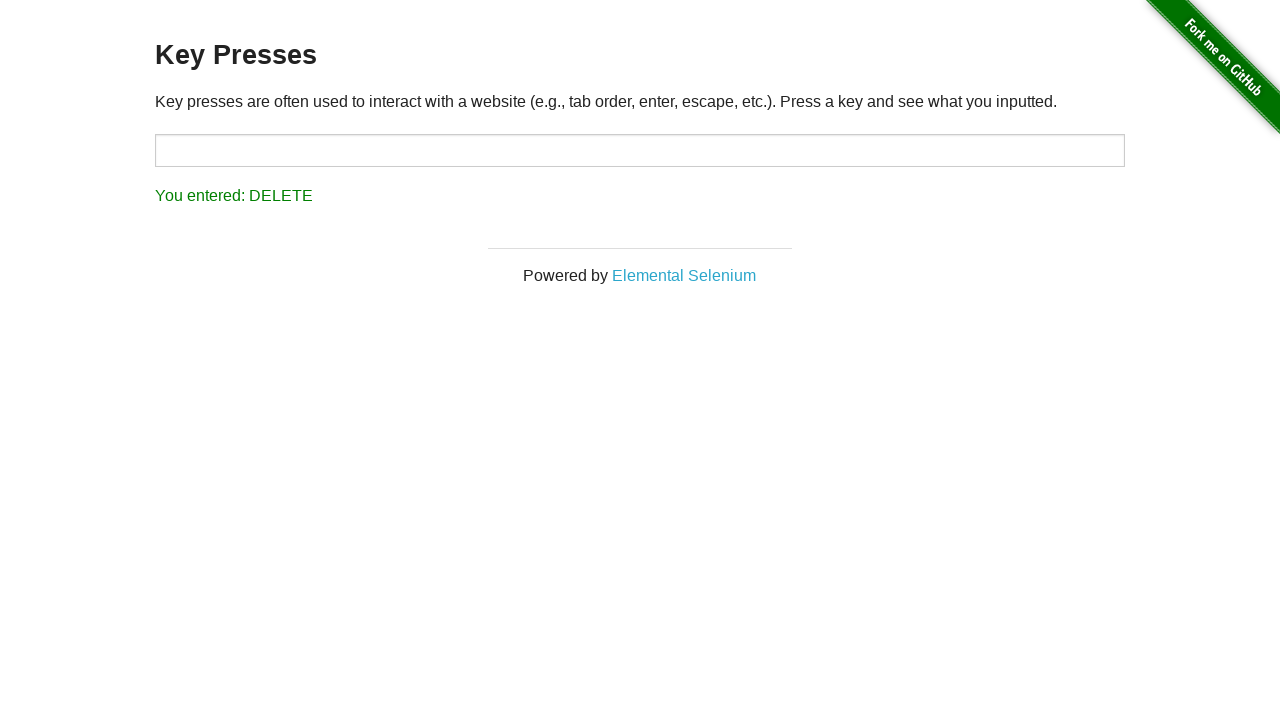

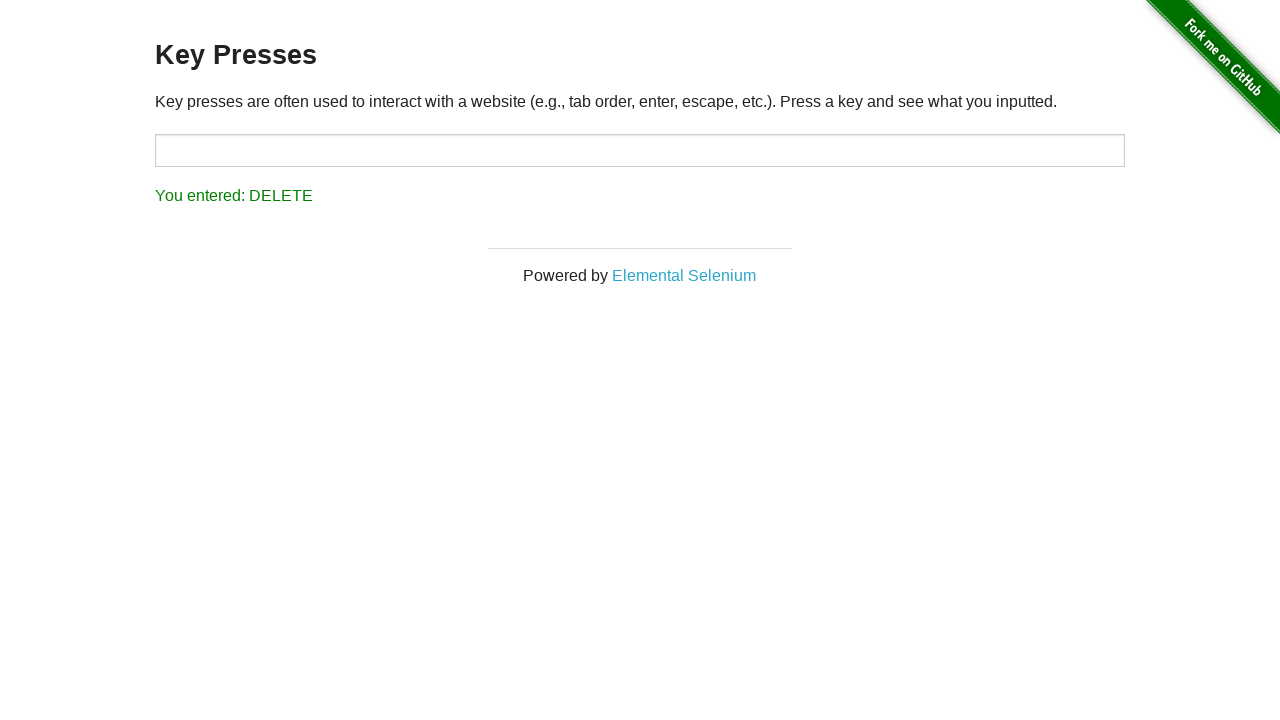